Navigates to a links demo page and verifies that all anchor tags are present on the page

Starting URL: https://demoqa.com/links

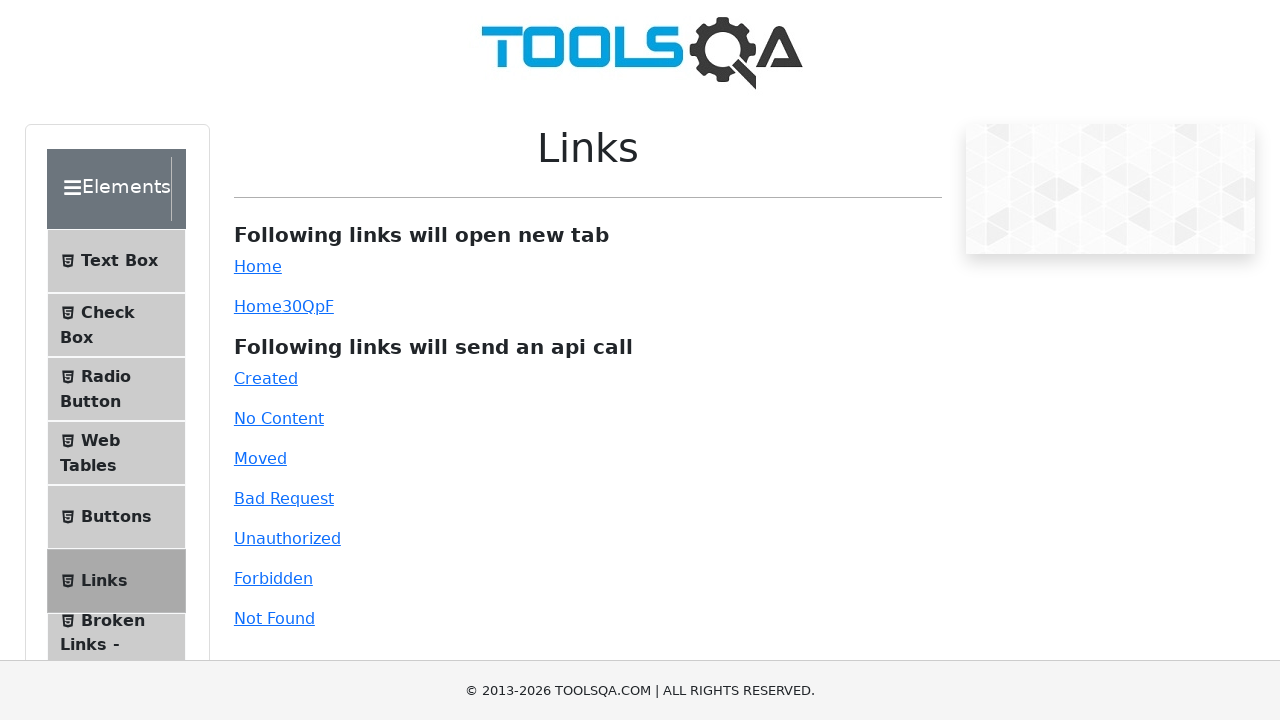

Navigated to links demo page
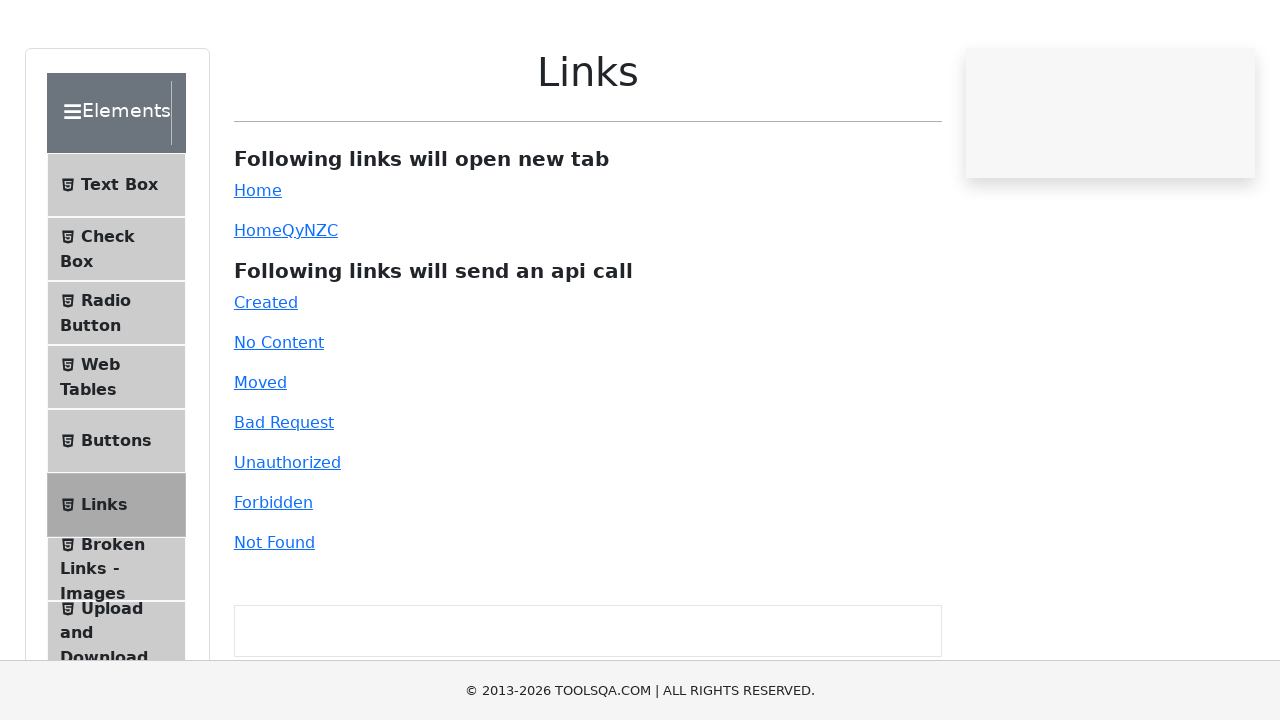

Waited for page to load (networkidle)
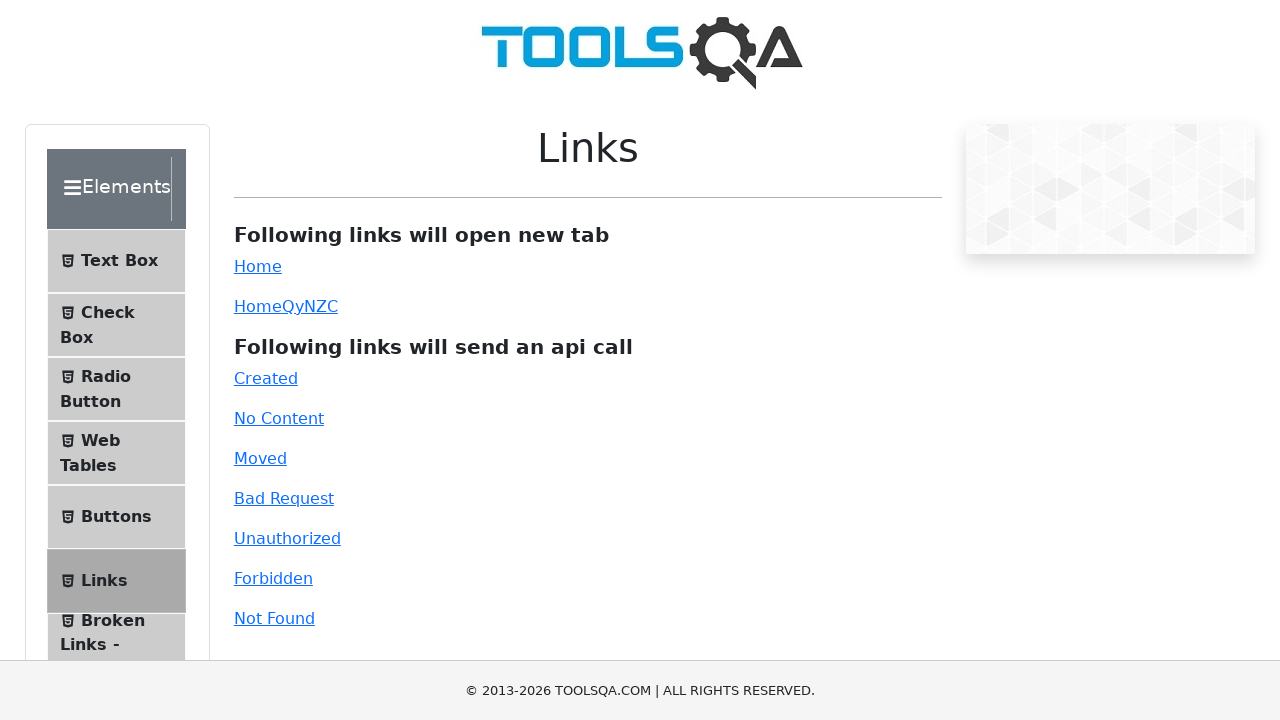

Retrieved all anchor tags on the page
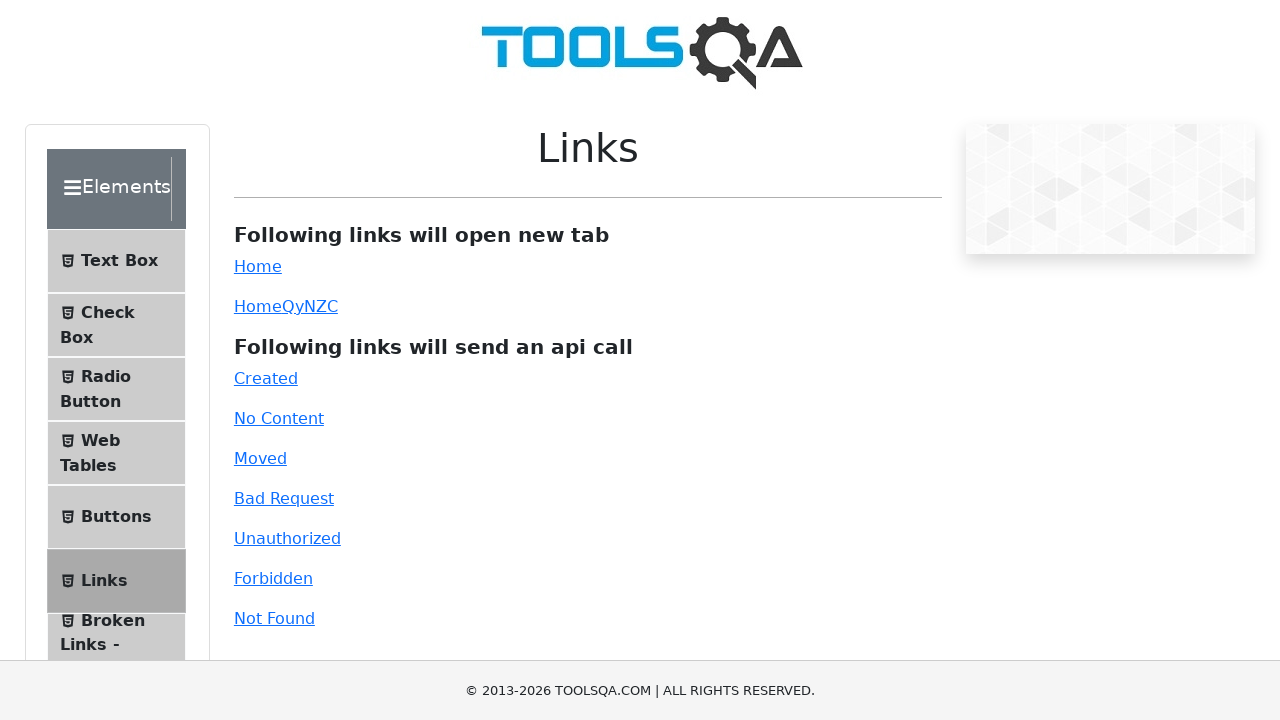

Verified that 43 anchor tags are present on the page
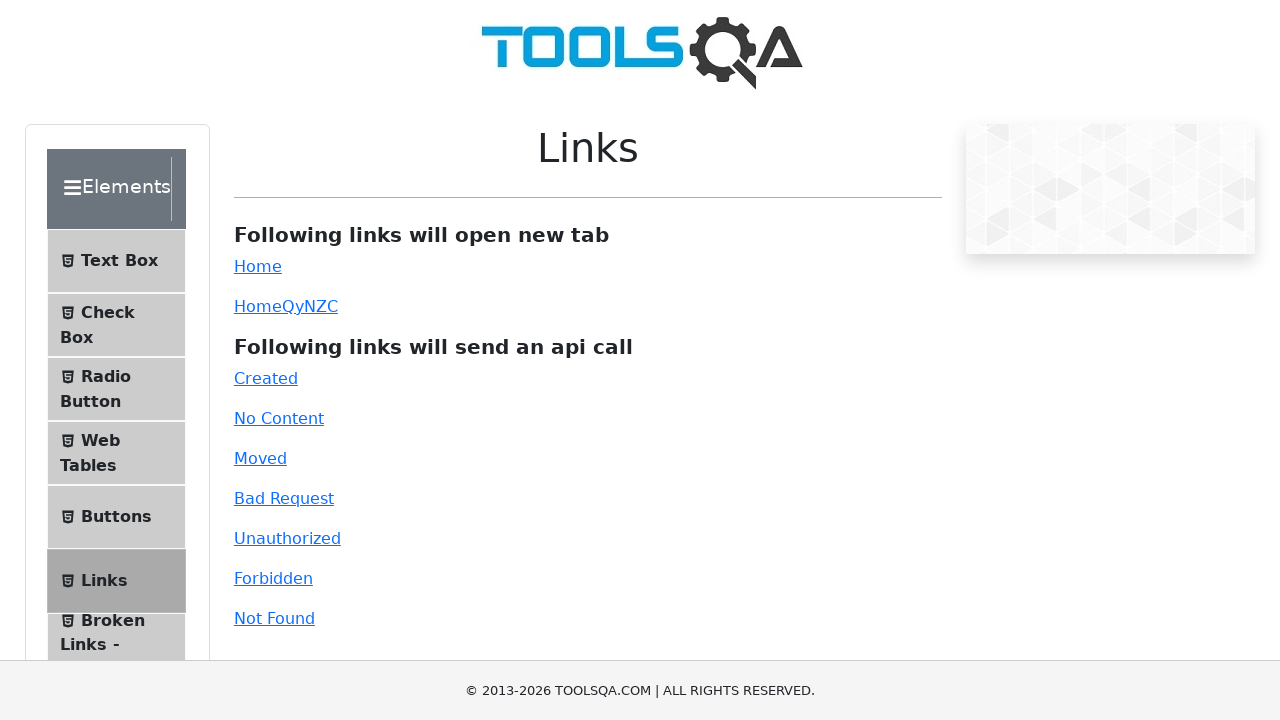

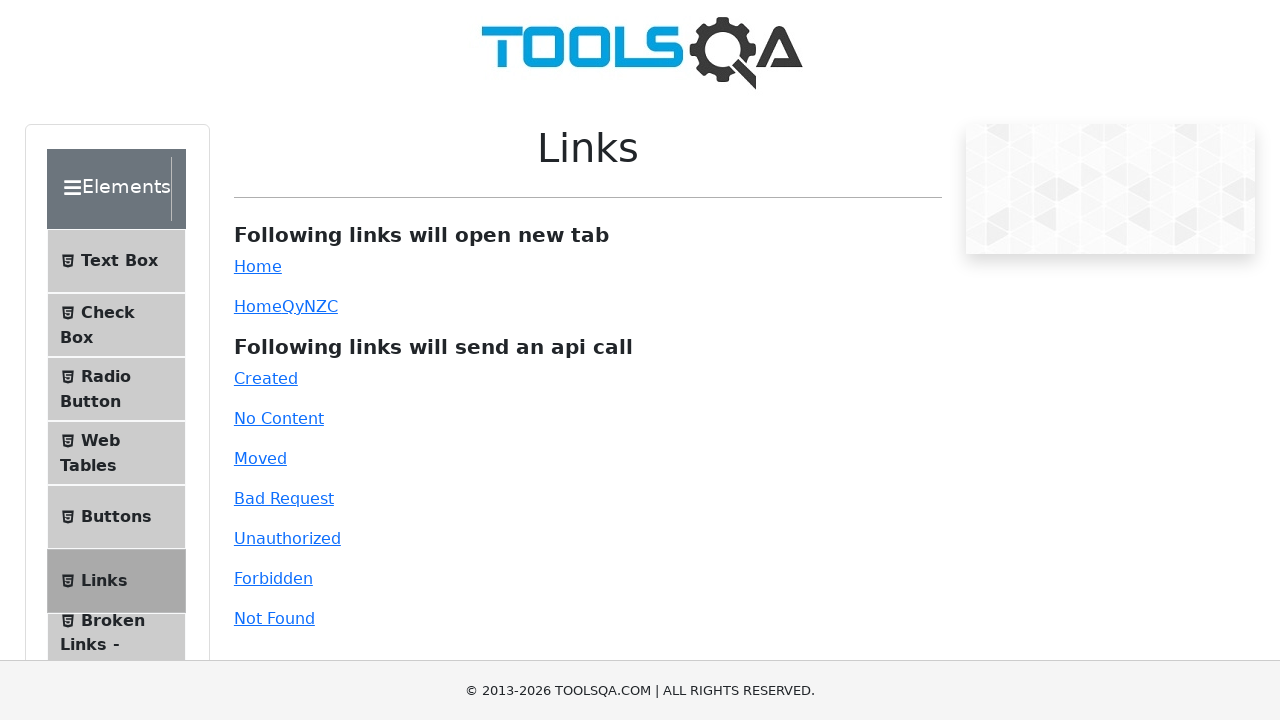